Checks license plate availability on a German district website by navigating through initial dialogs, filling in search criteria for license plates, and checking if any plates are available.

Starting URL: https://wkz.landkreis-peine.de/wkz/?renderer=responsive

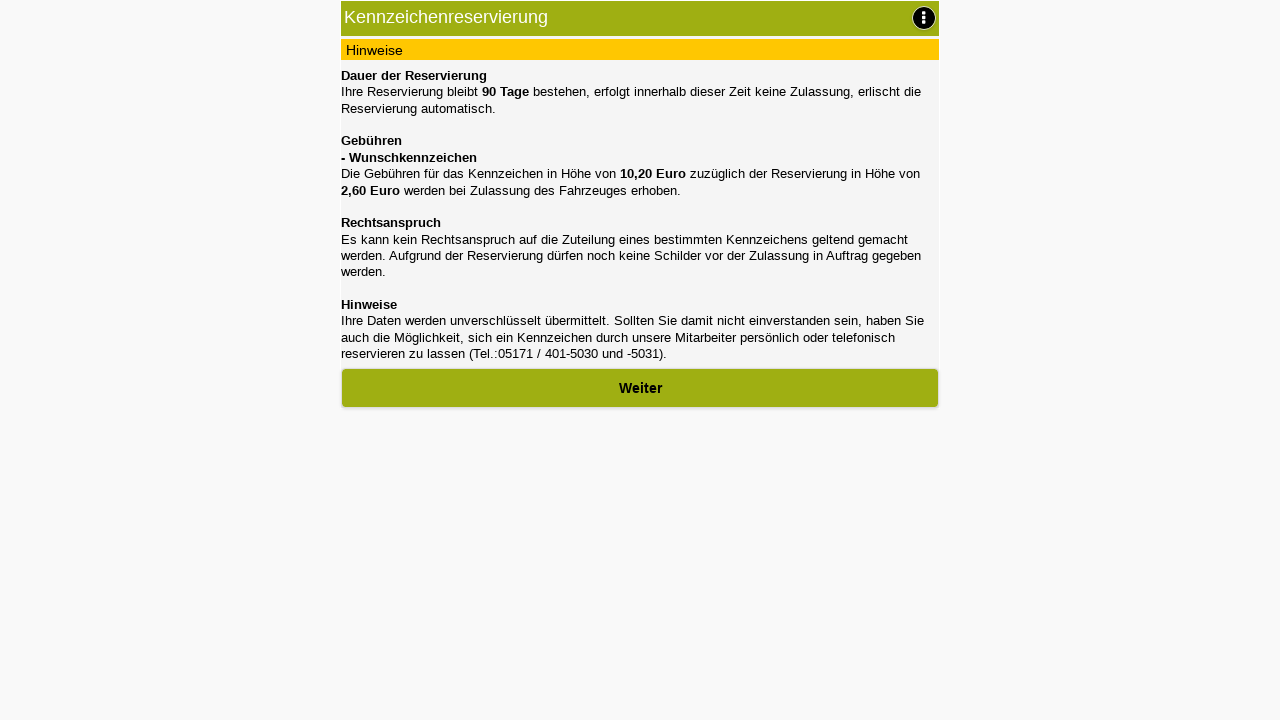

Clicked first 'Weiter' (Continue) button to dismiss initial dialog at (640, 388) on button:has-text('Weiter')
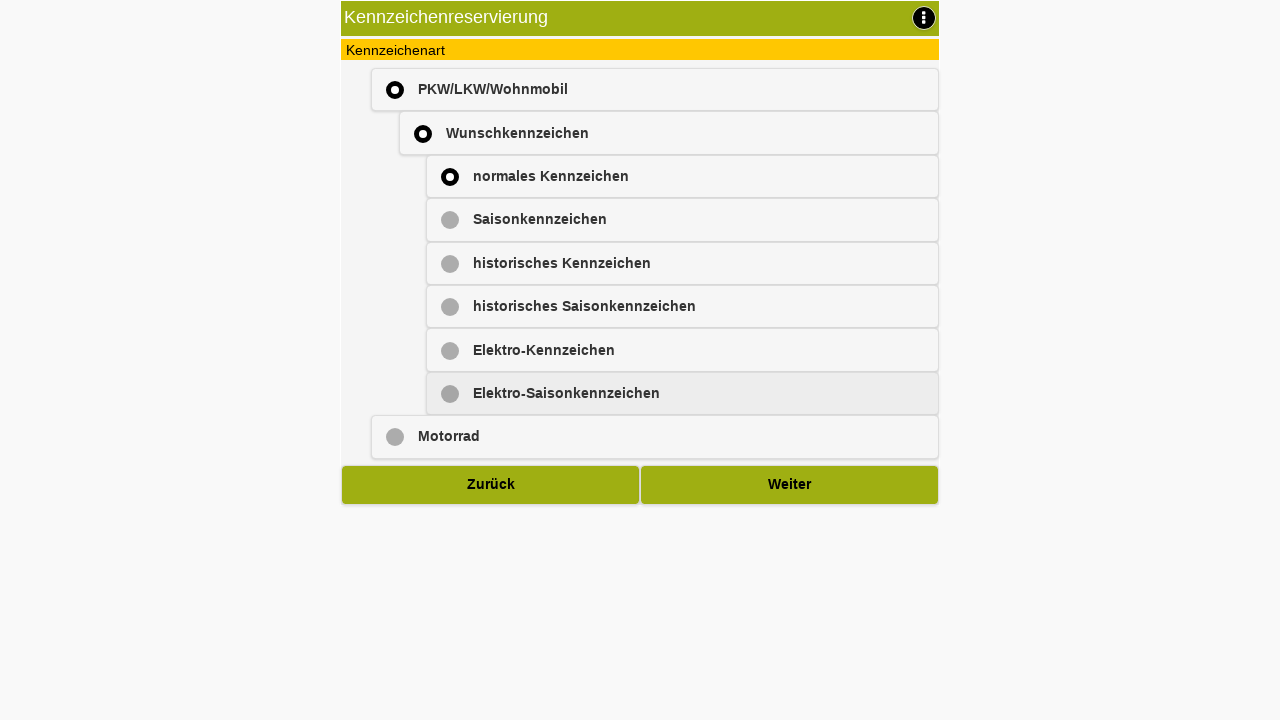

Clicked second 'Weiter' (Continue) button to proceed past navigation dialog at (790, 485) on button:has-text('Weiter')
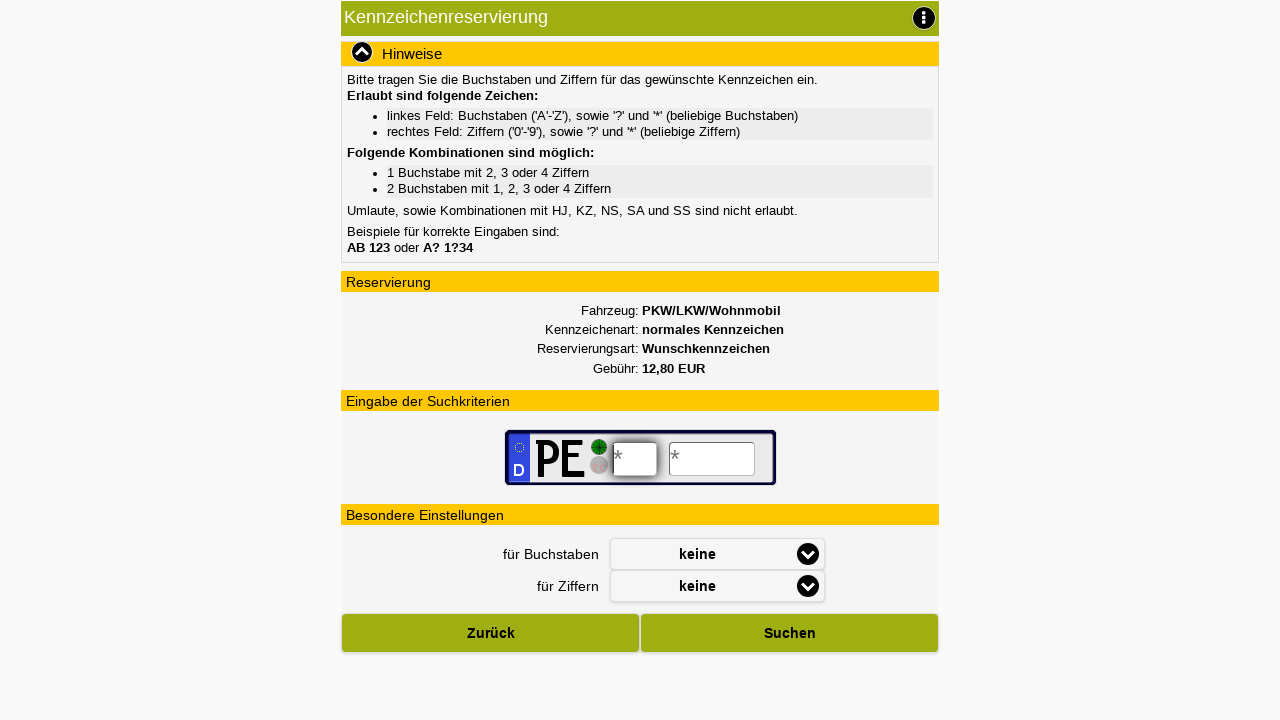

License plate search form loaded successfully
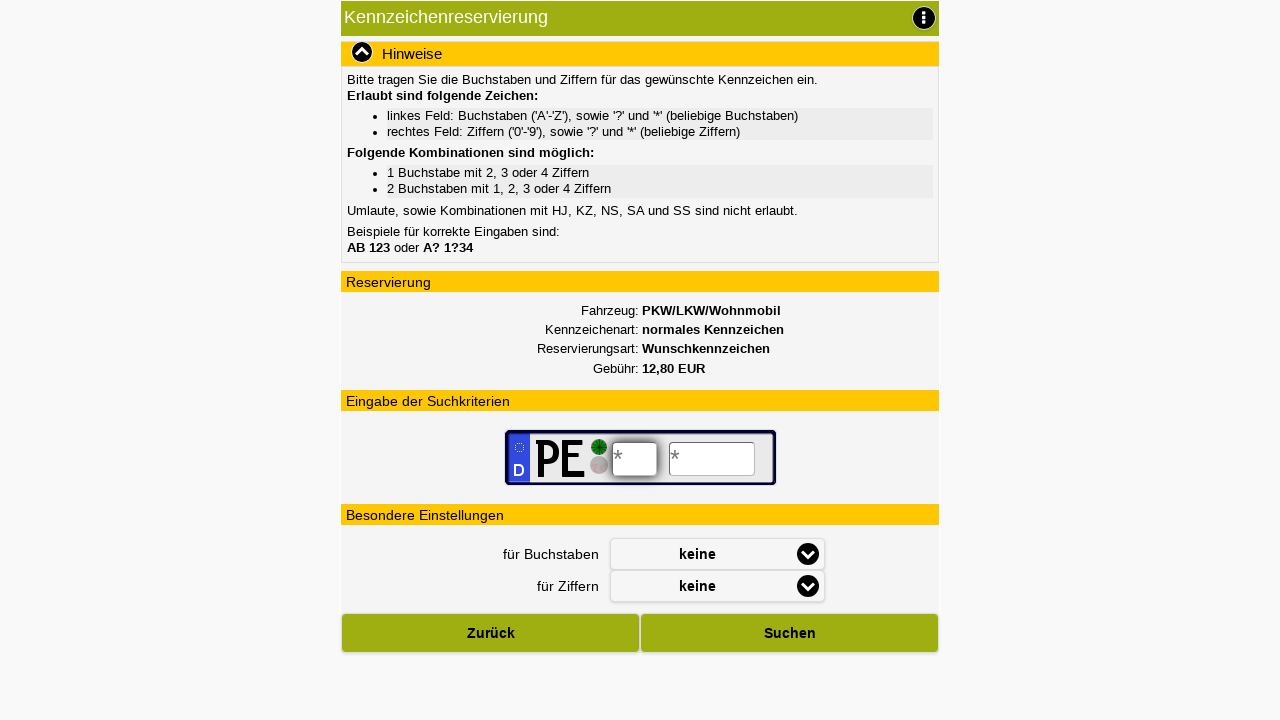

Filled license plate characters field with '??' on input[name="WKZSEARCH_CHARS"]
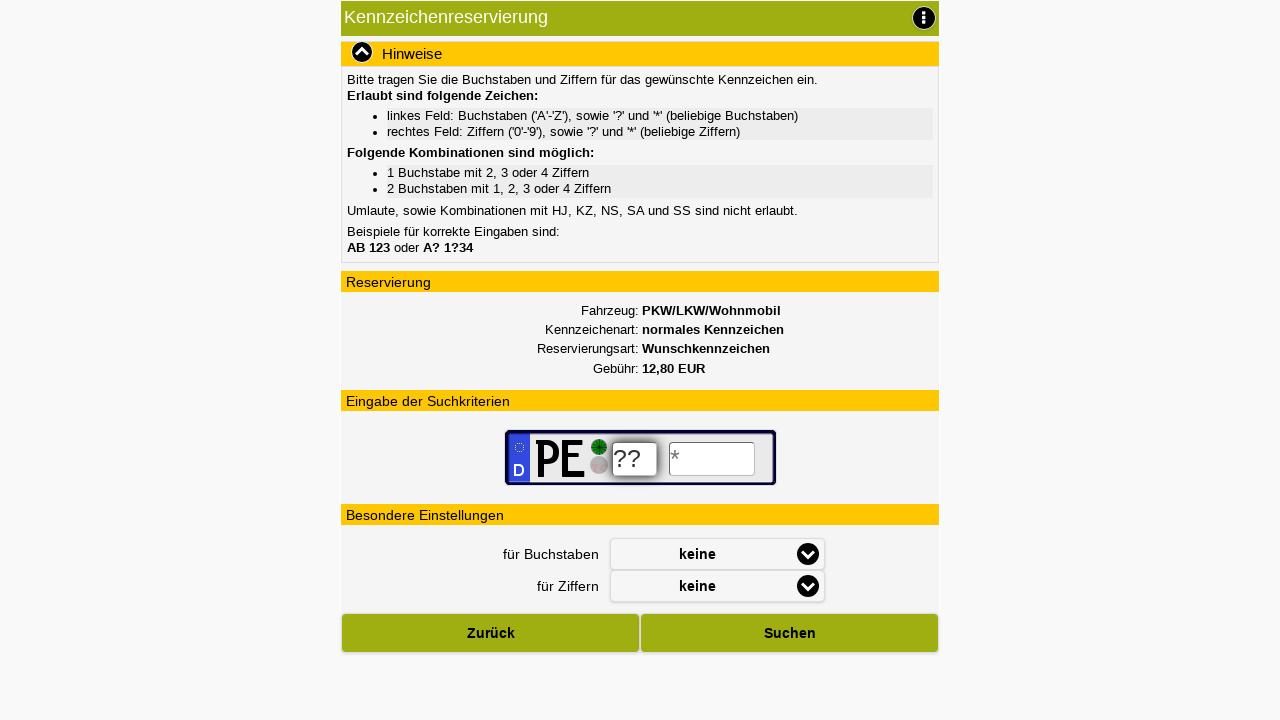

Filled license plate numbers field with '1' on input[name="WKZSEARCH_NUMS"]
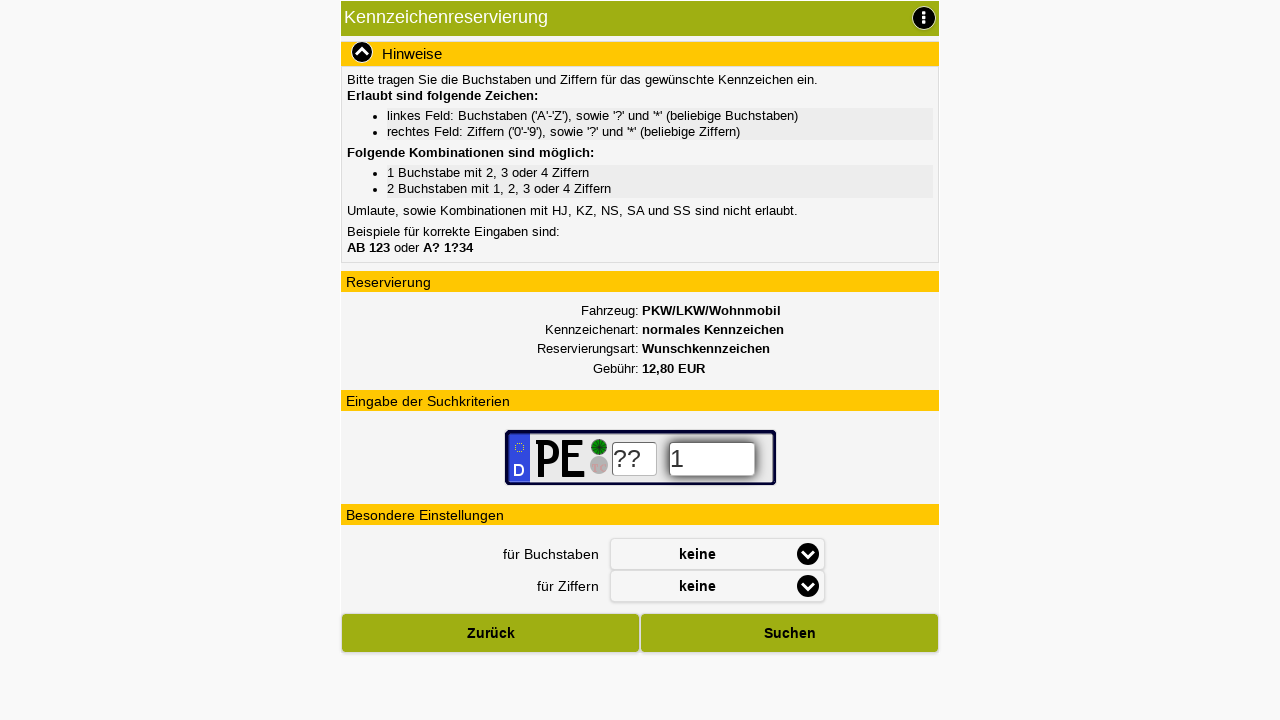

Submitted license plate search by pressing Enter
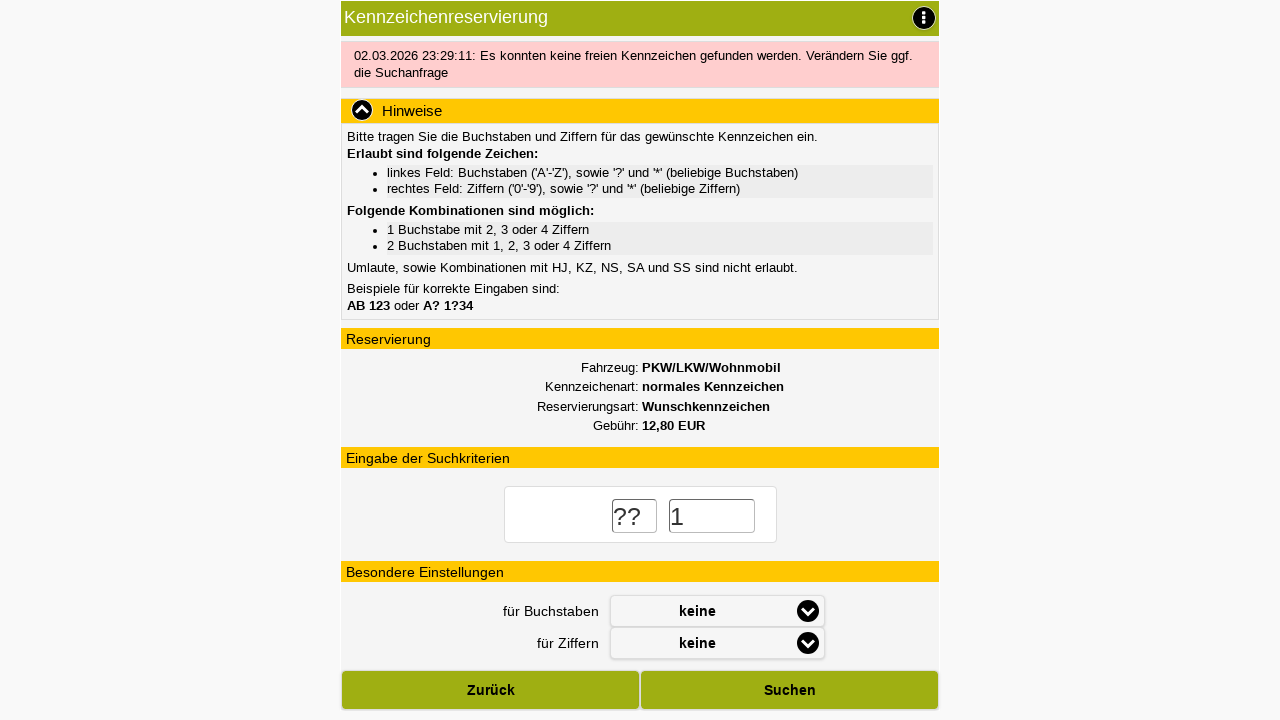

Waited 5 seconds for search results to load
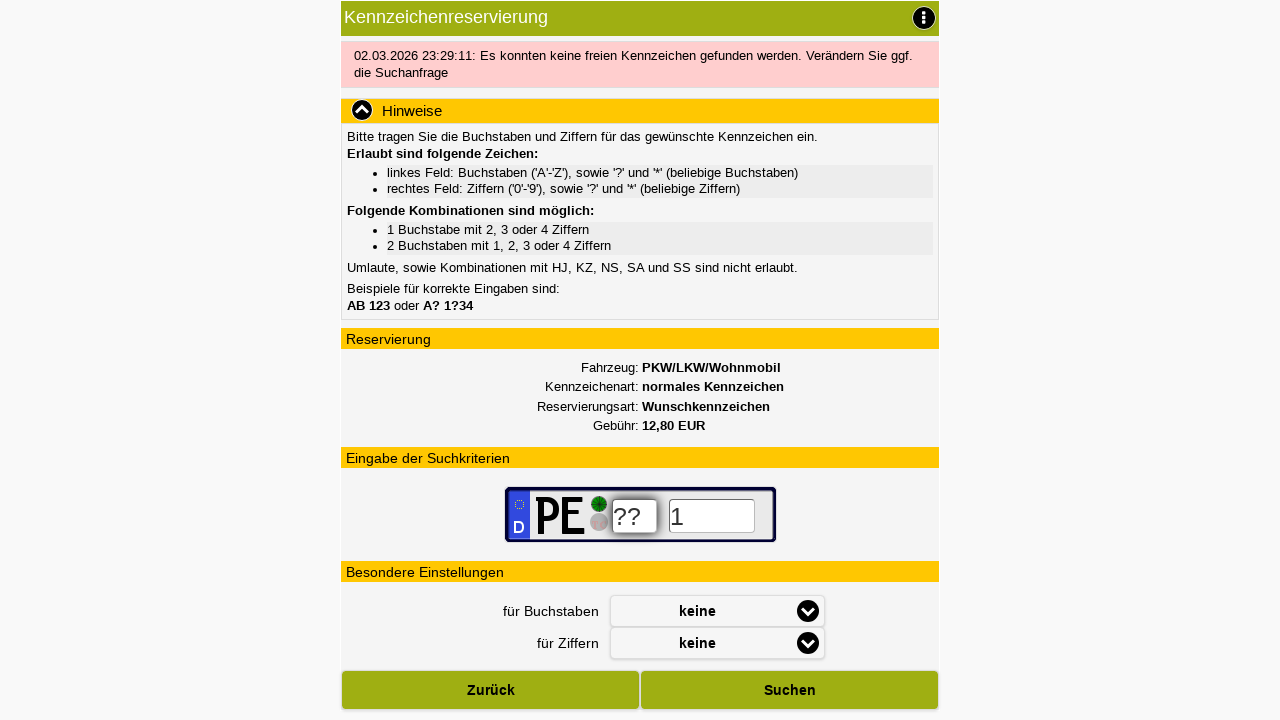

No available license plates found (text 'keine freien' detected)
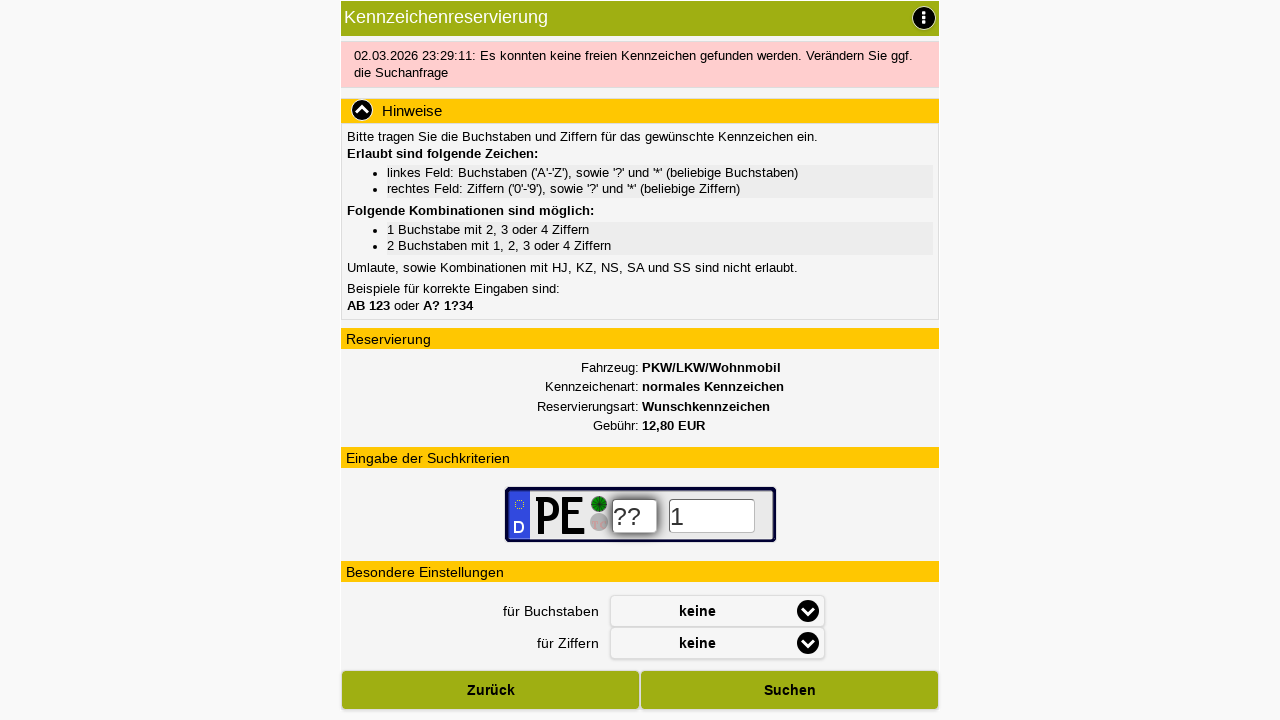

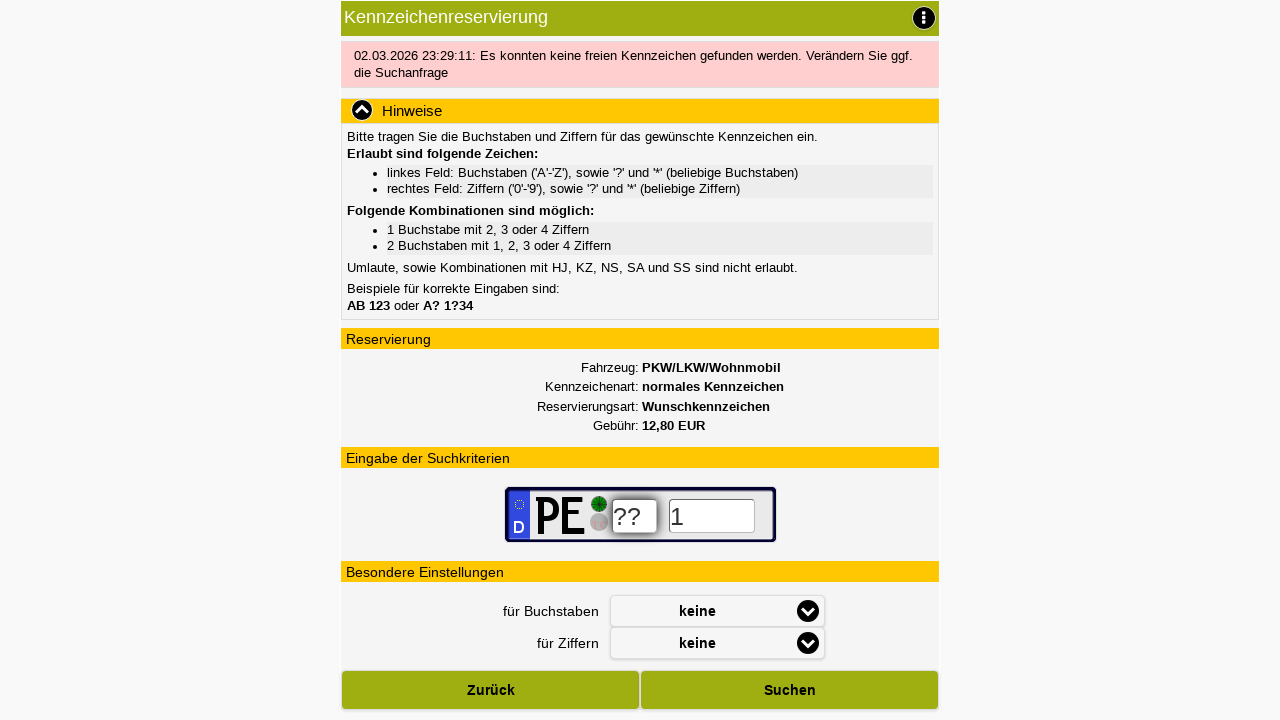